Selects PLN currency from the currency converter dropdown

Starting URL: https://finance.i.ua/converter/

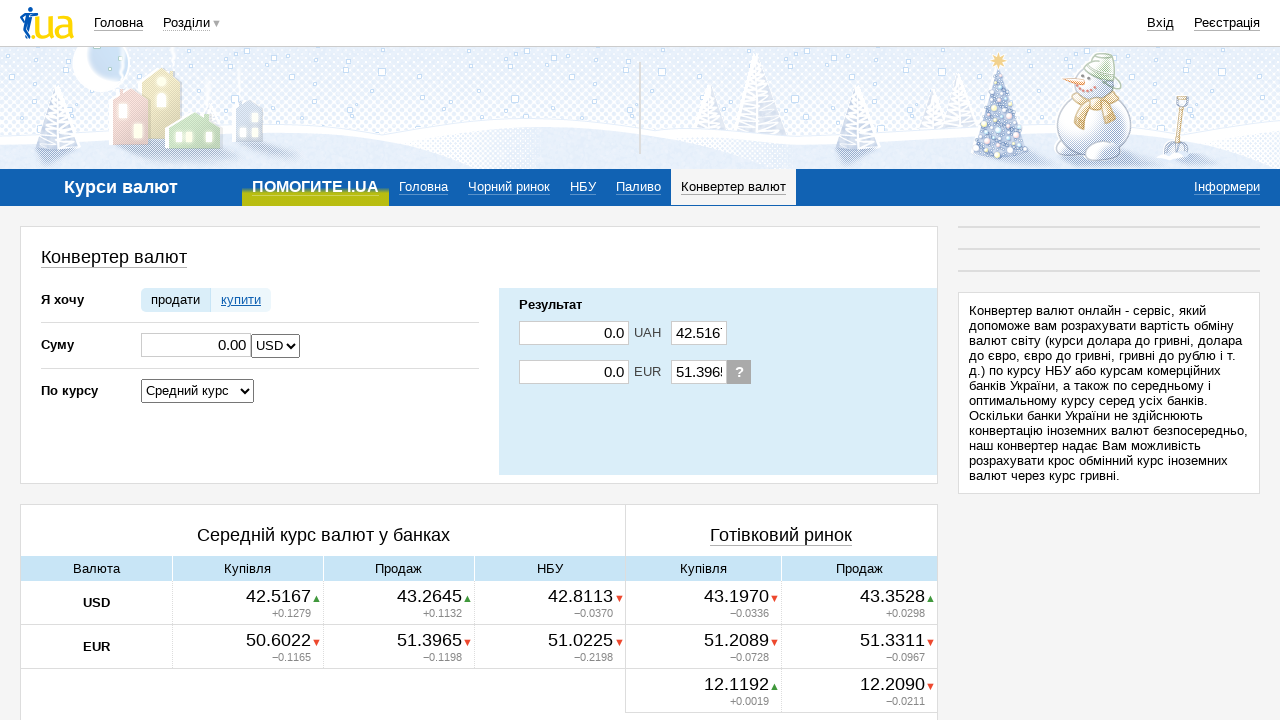

Navigated to currency converter page
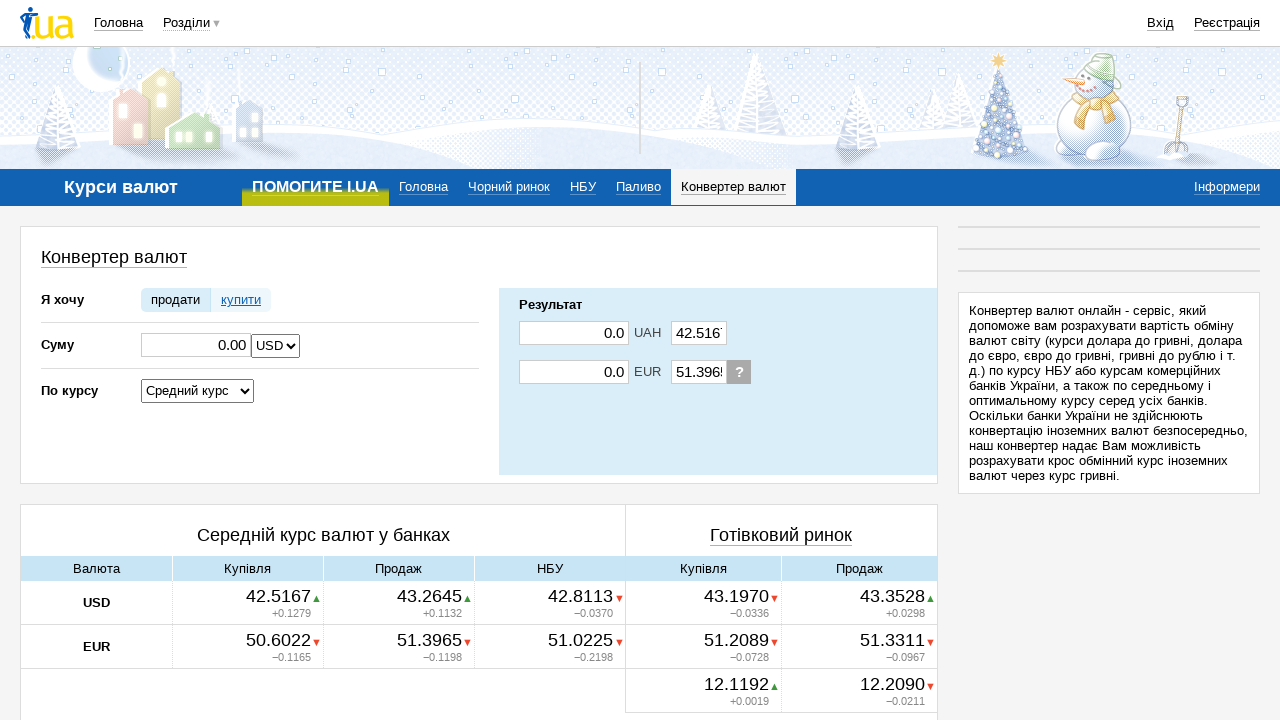

Selected PLN currency from the currency converter dropdown on //*[@id="converter_currency"]
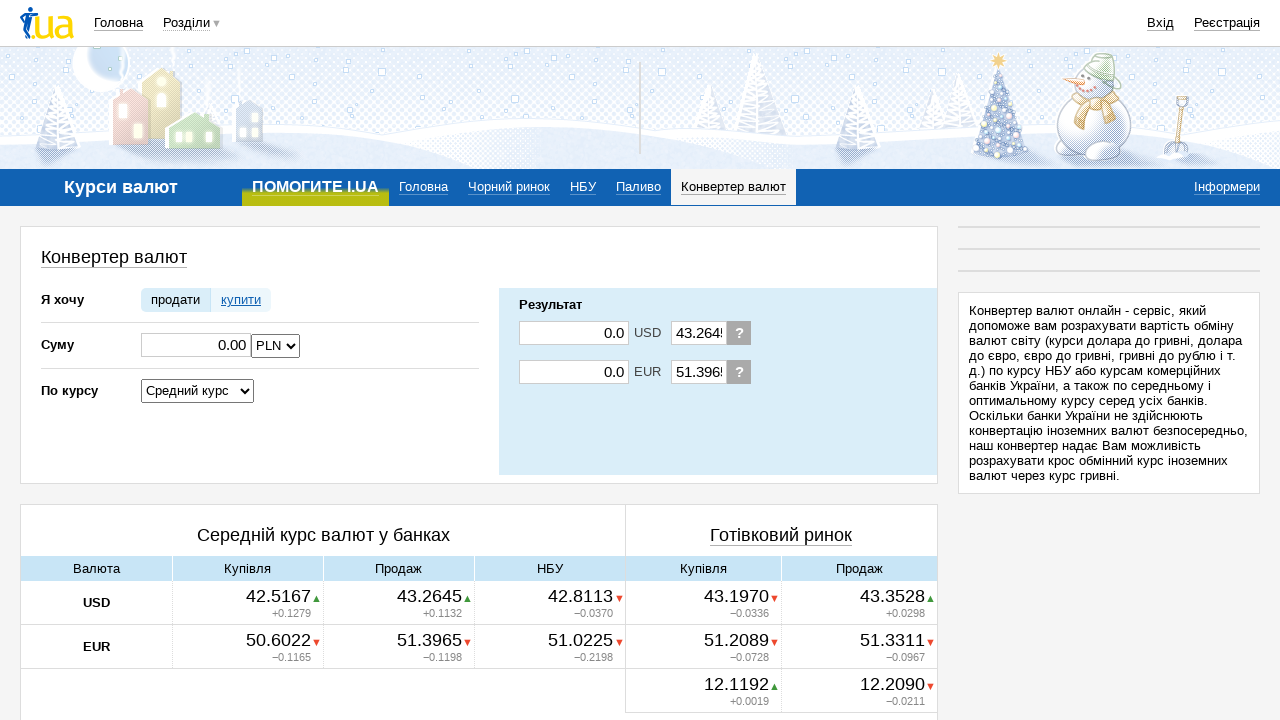

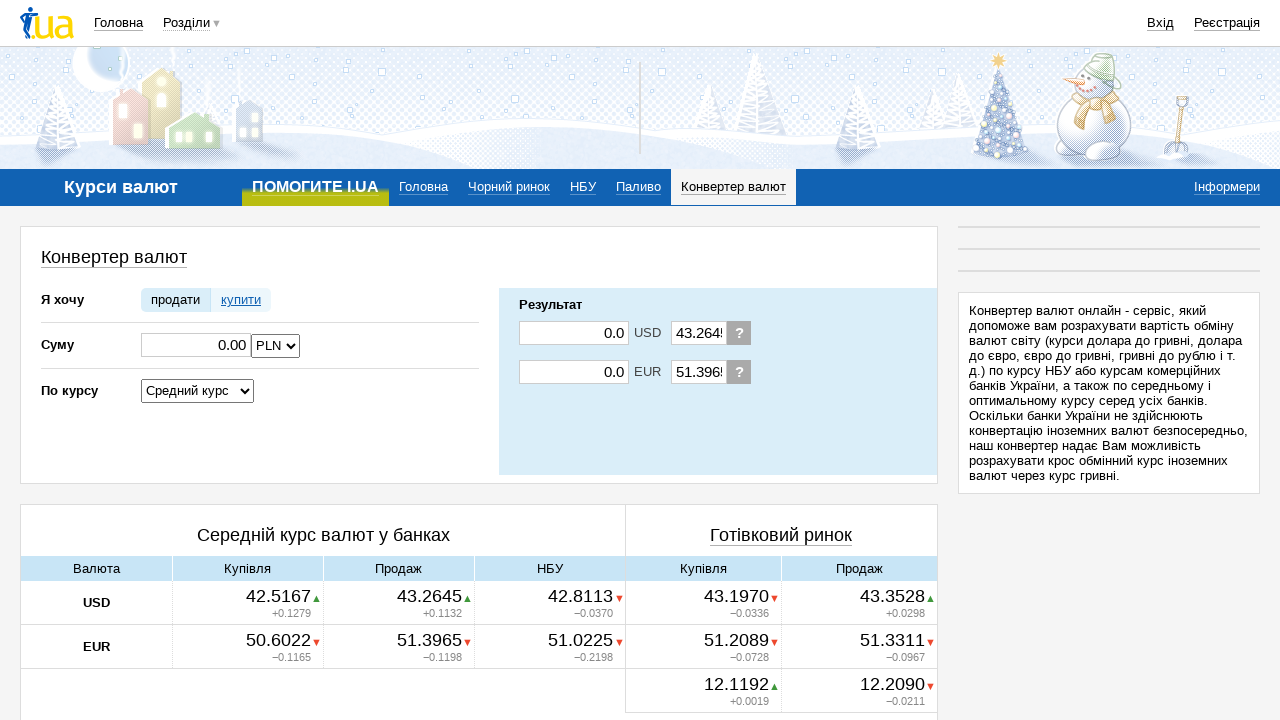